Tests password validation by entering a 3-character password and verifying error message

Starting URL: https://sharelane.com/cgi-bin/register.py

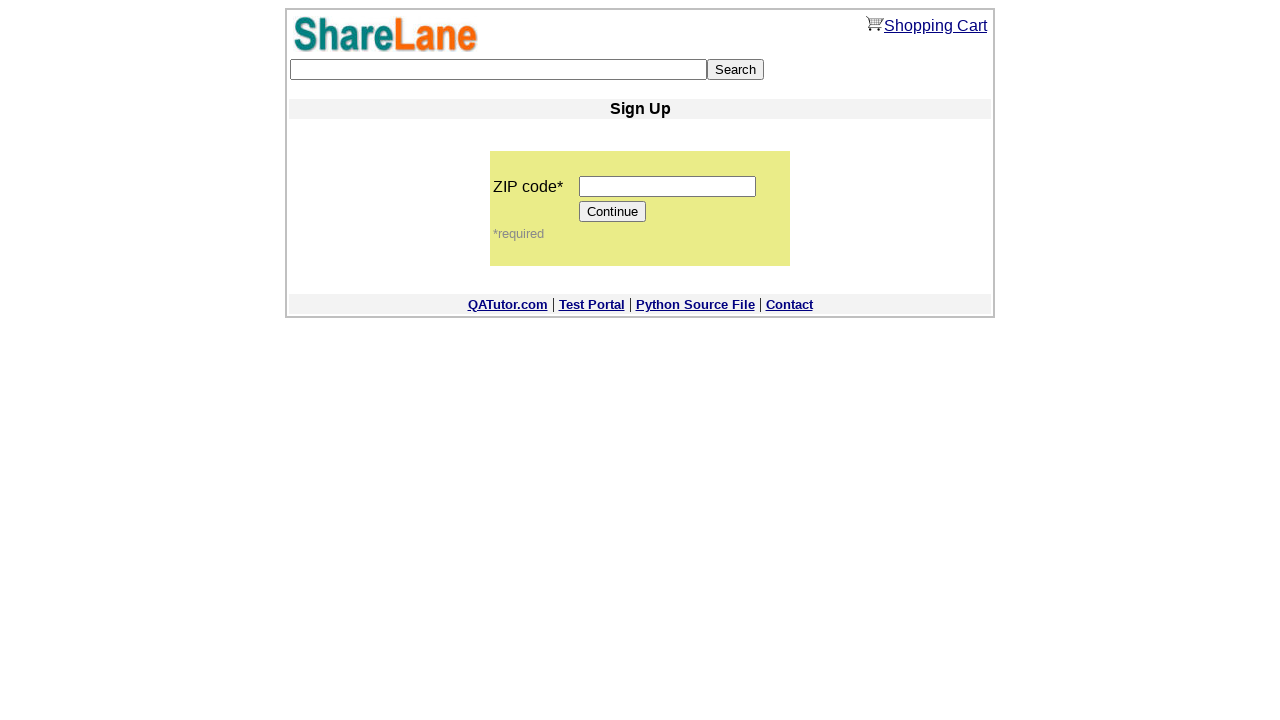

Filled zip code field with '12345' on input[name='zip_code']
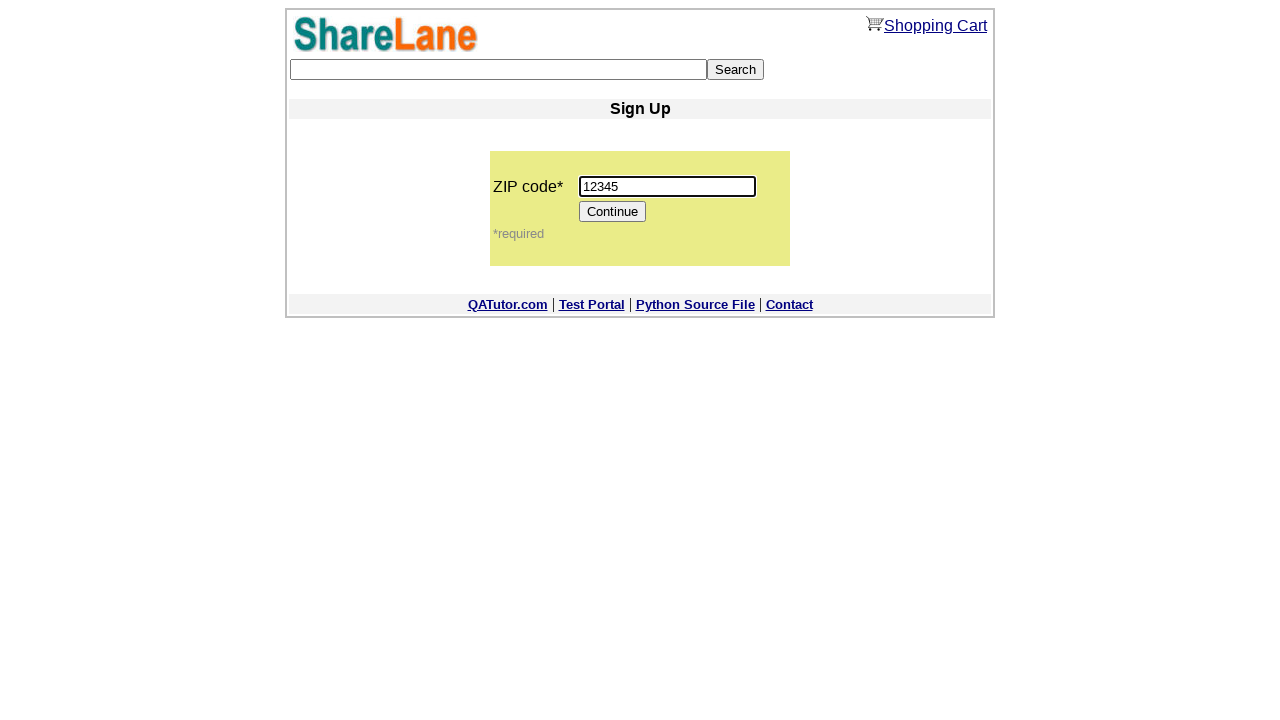

Clicked Continue button to proceed to registration form at (613, 212) on [value='Continue']
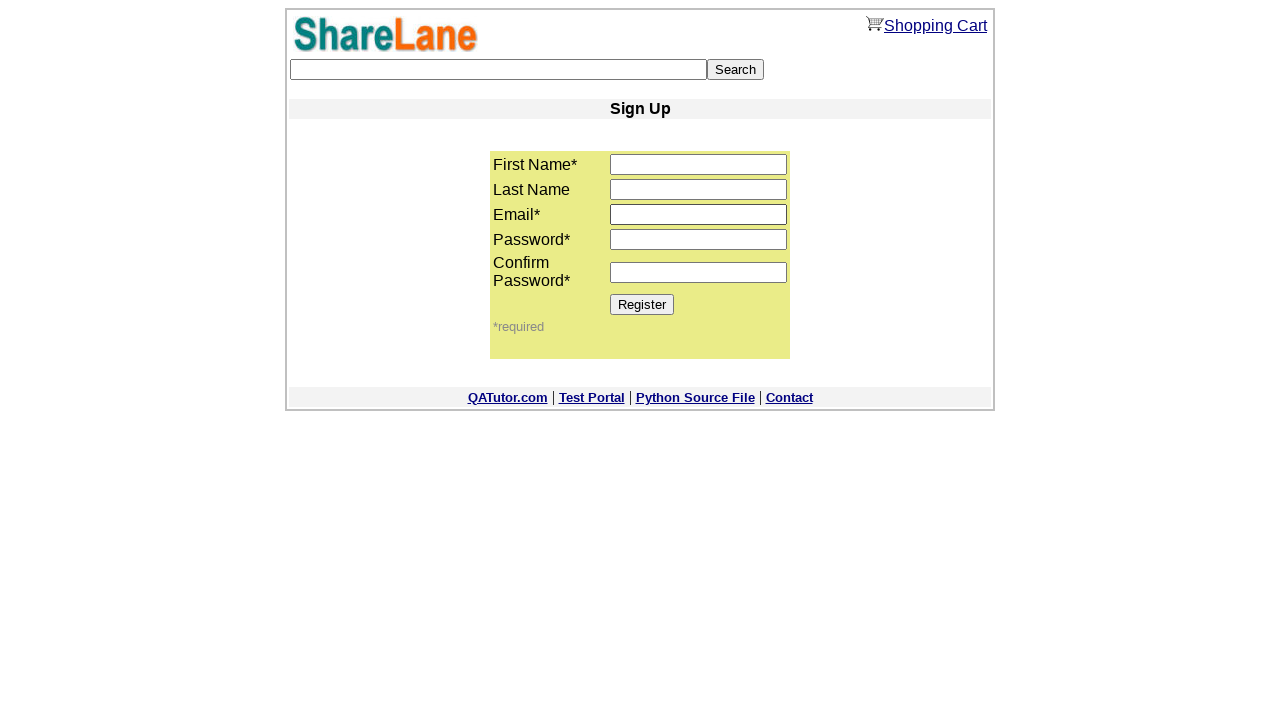

Filled first name field with 'A' on input[name='first_name']
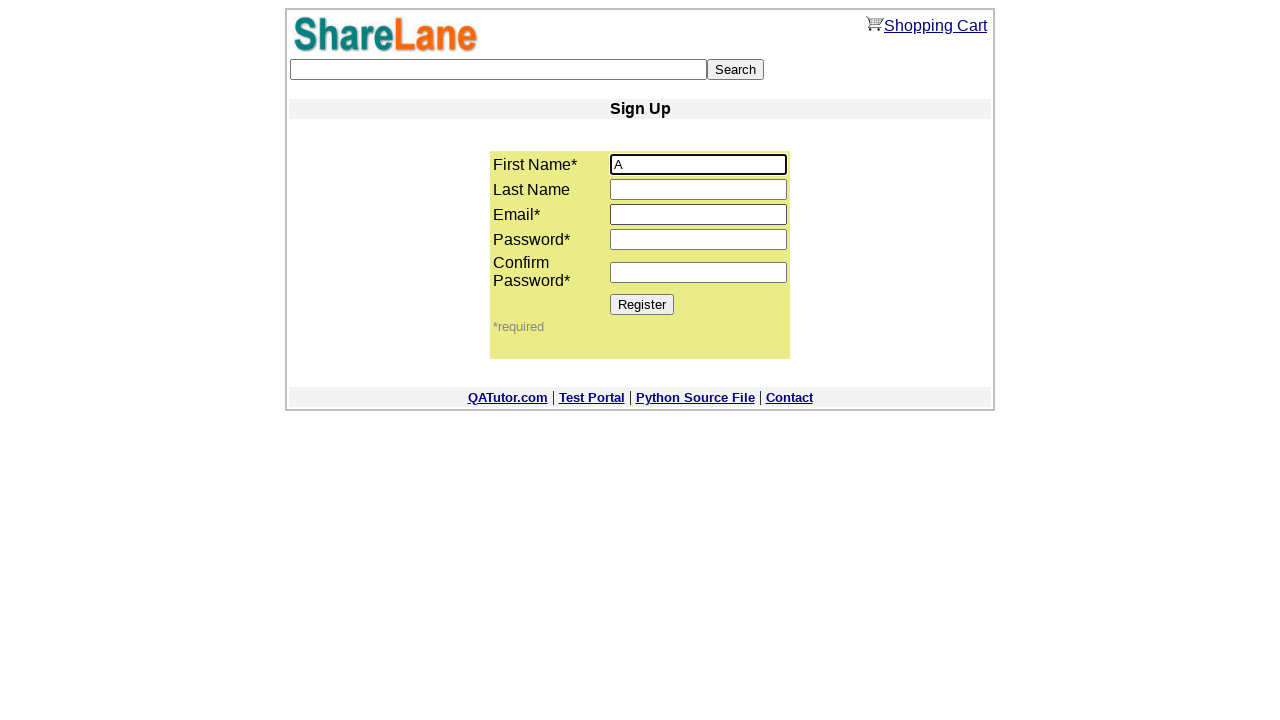

Filled last name field with 'V' on input[name='last_name']
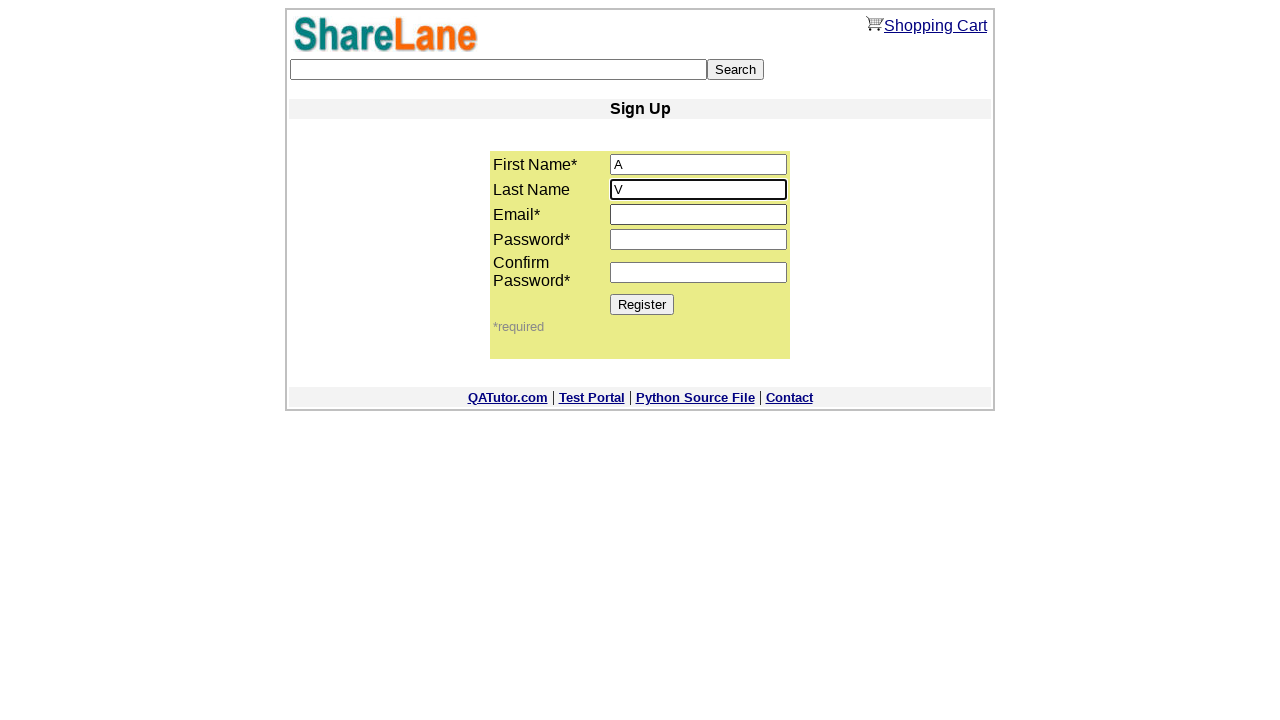

Filled email field with 'testuser@example.com' on input[name='email']
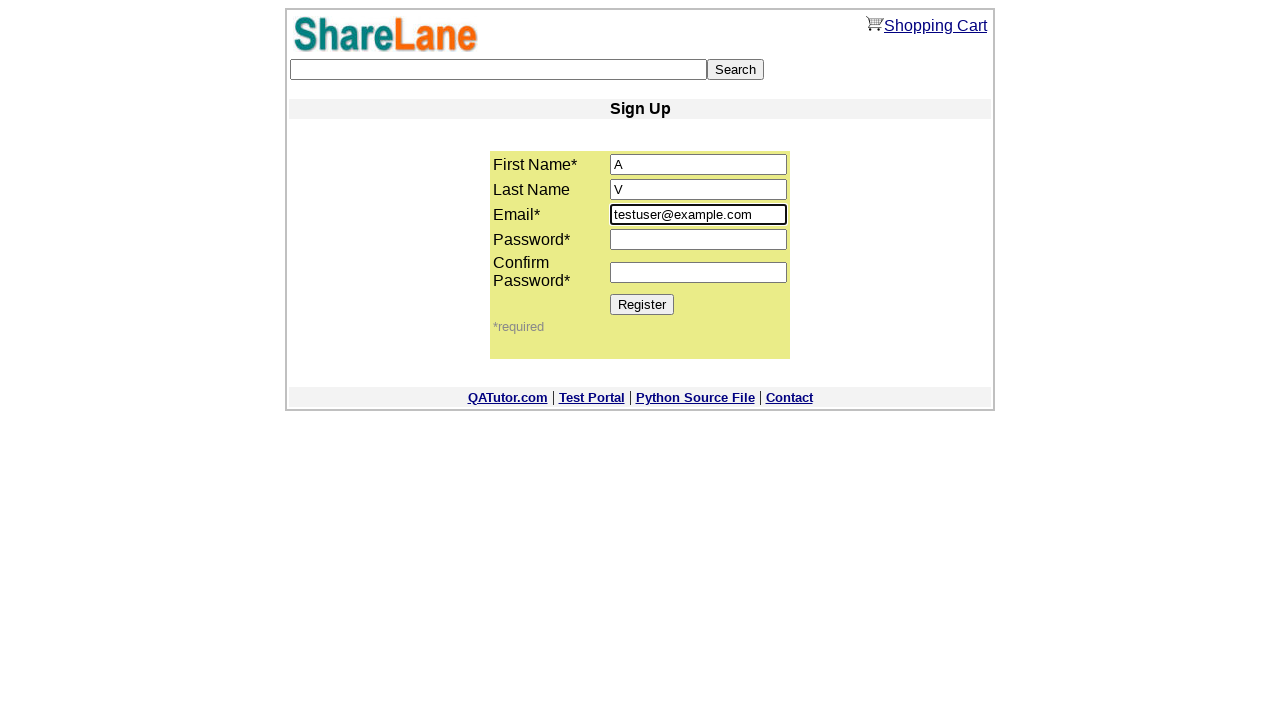

Filled password field with 3-character password '111' on input[name='password1']
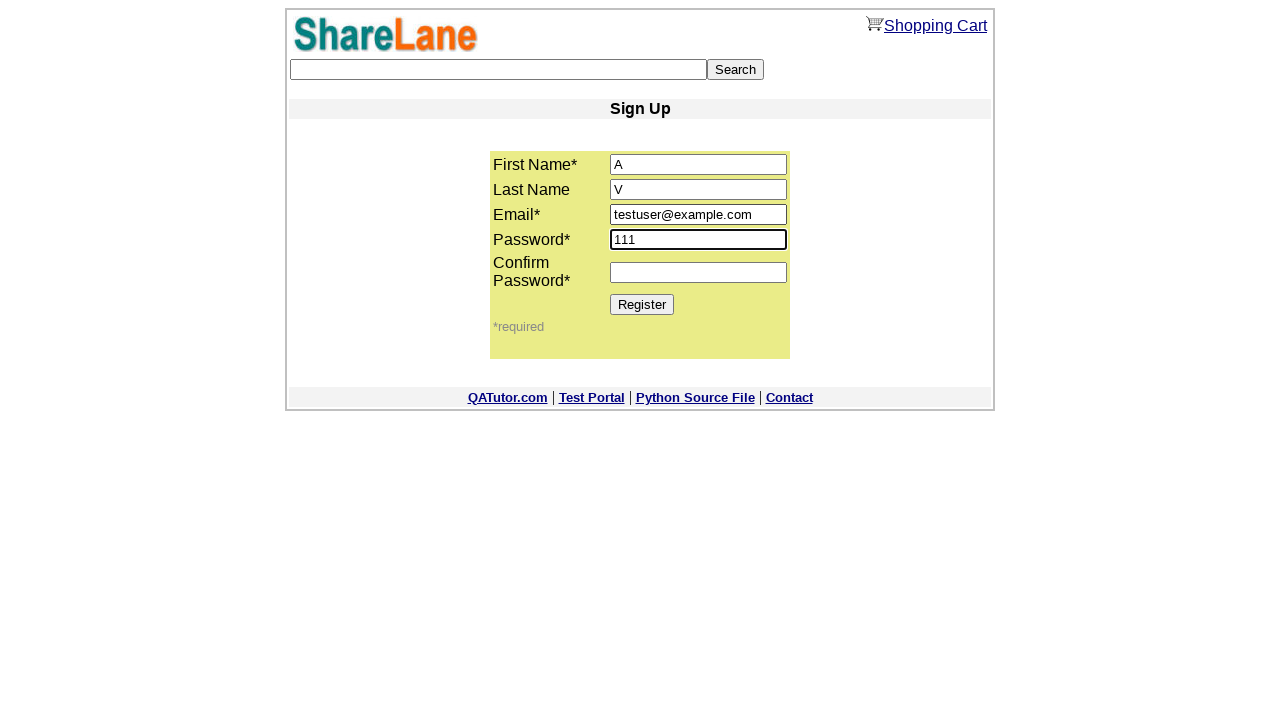

Filled password confirmation field with '111' on input[name='password2']
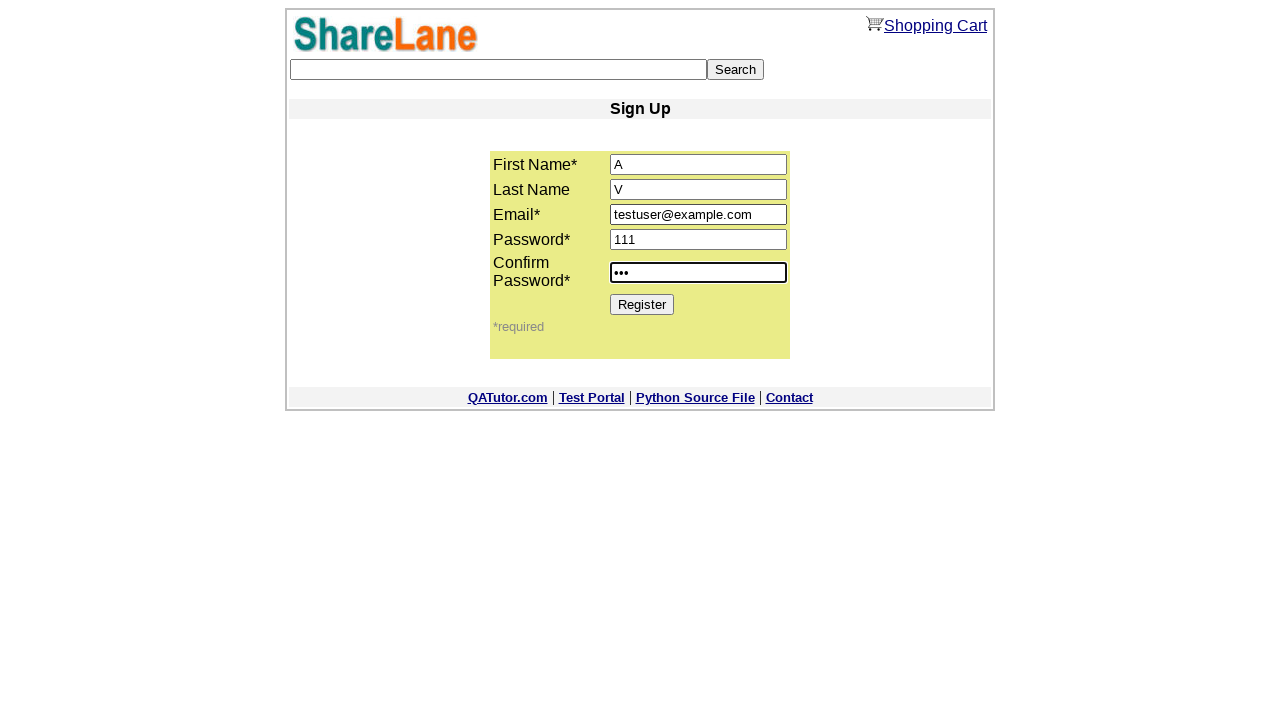

Clicked Register button to submit registration with 3-character password at (642, 304) on [value='Register']
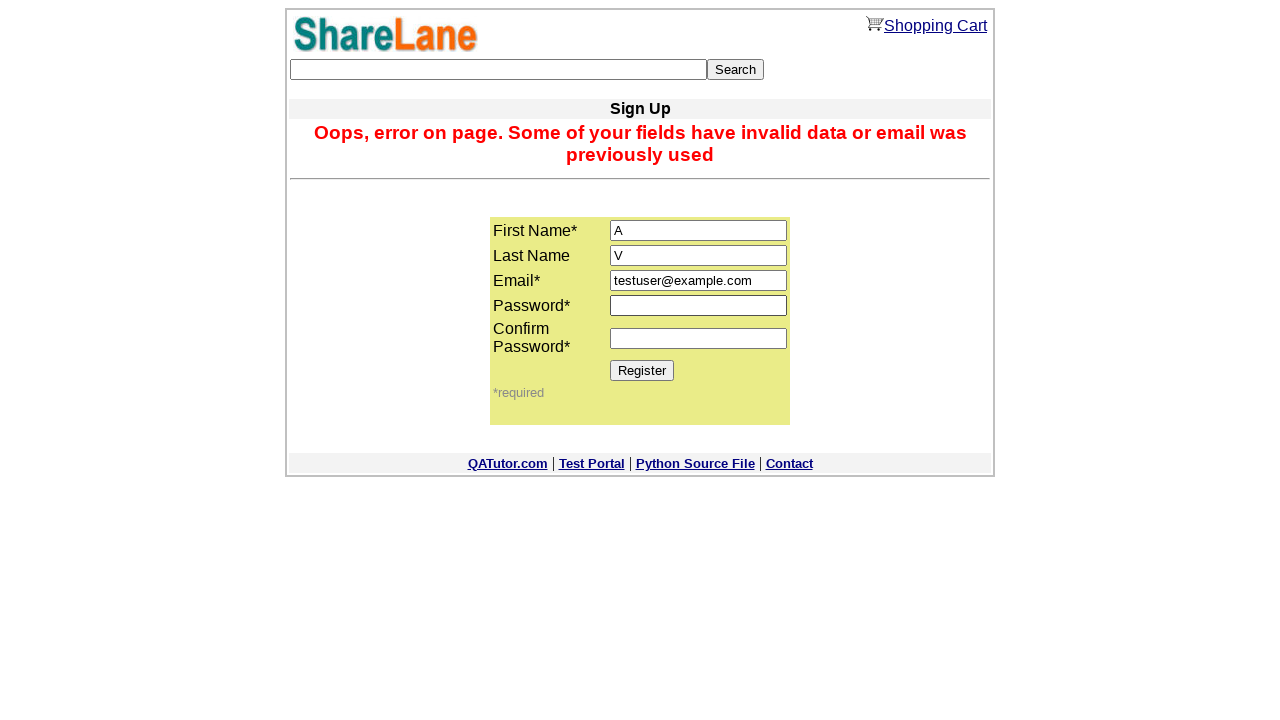

Password validation error message appeared
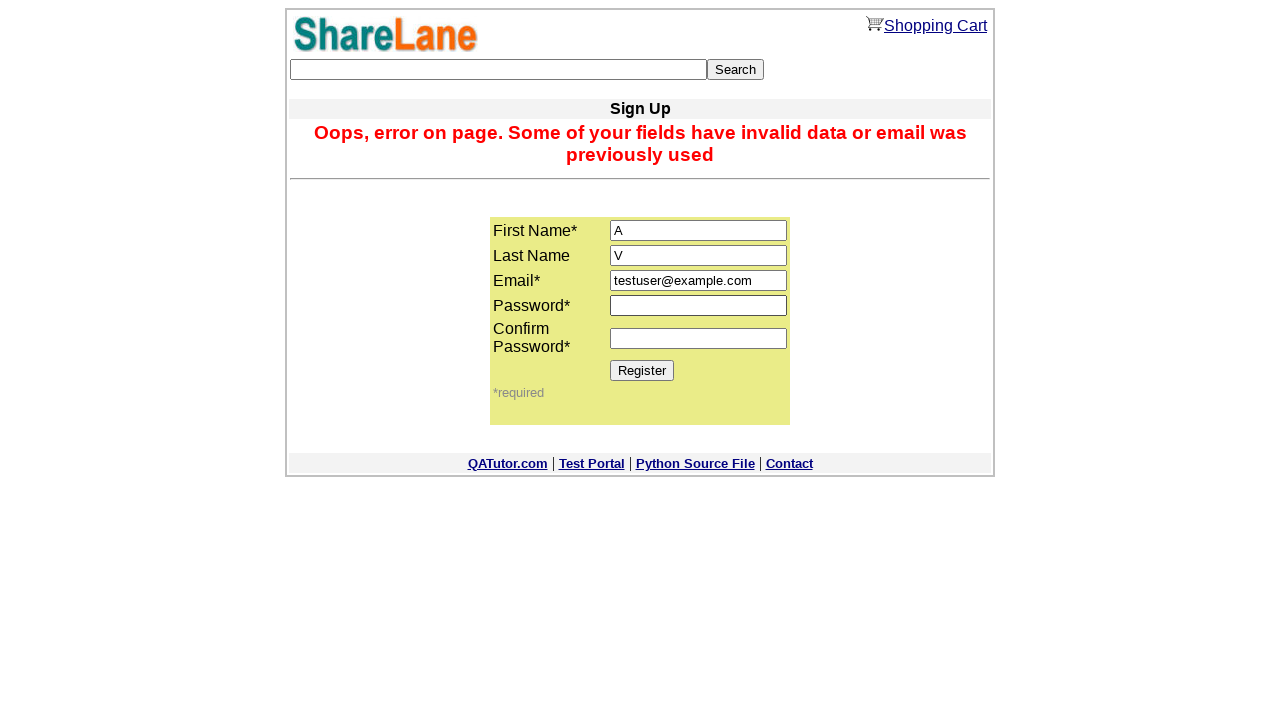

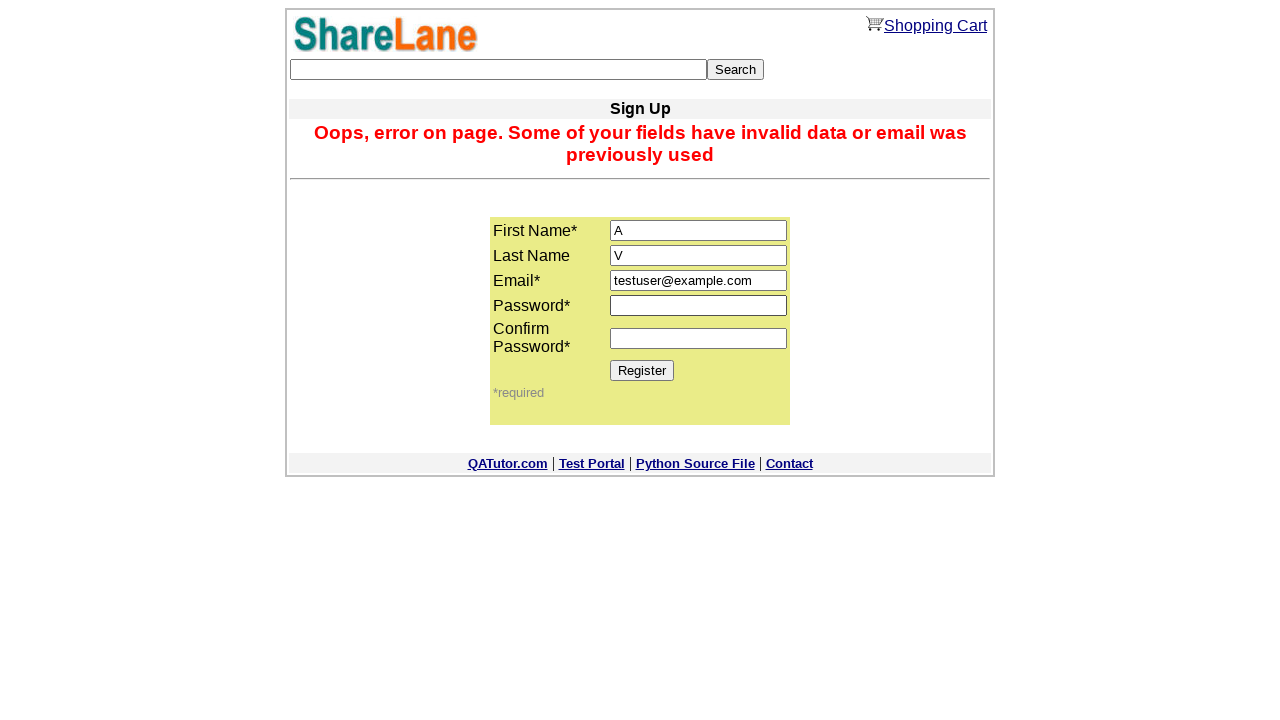